Navigates to Rediff Money gainers page and verifies that the data table is present with rows and columns of stock information

Starting URL: https://money.rediff.com/gainers/bsc/daily/groupa

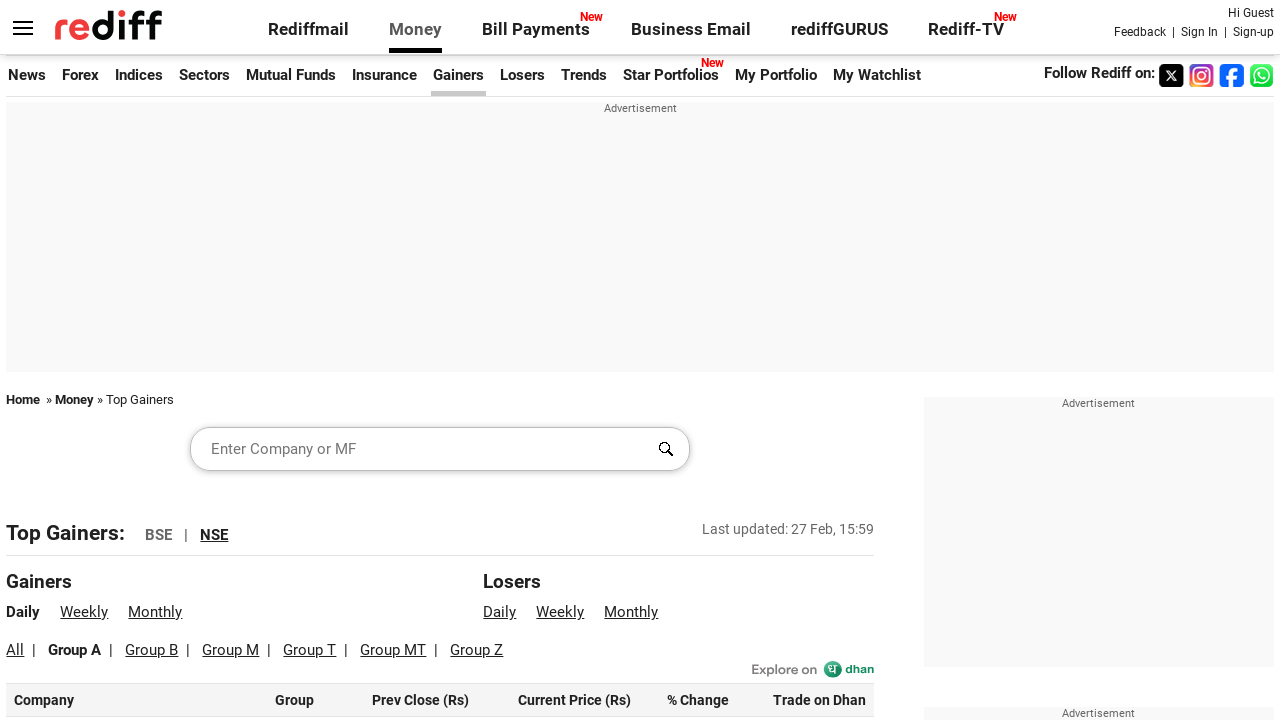

Waited for data table to load
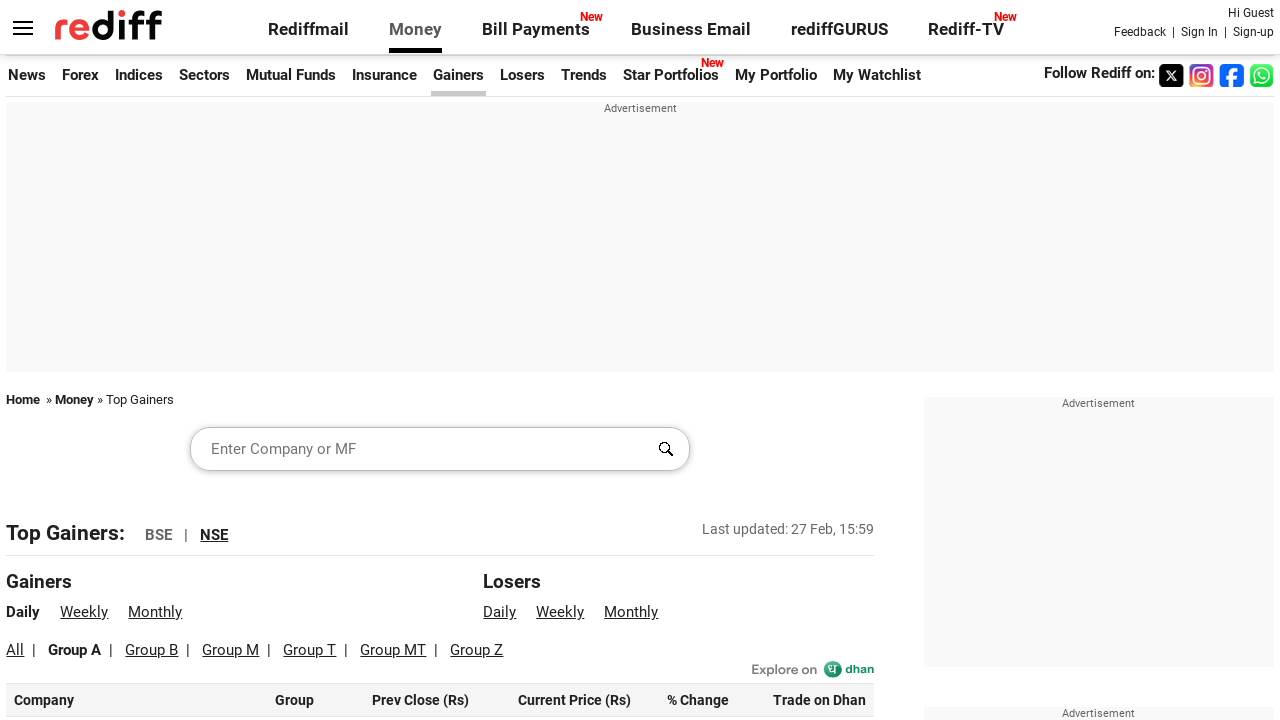

Located table rows
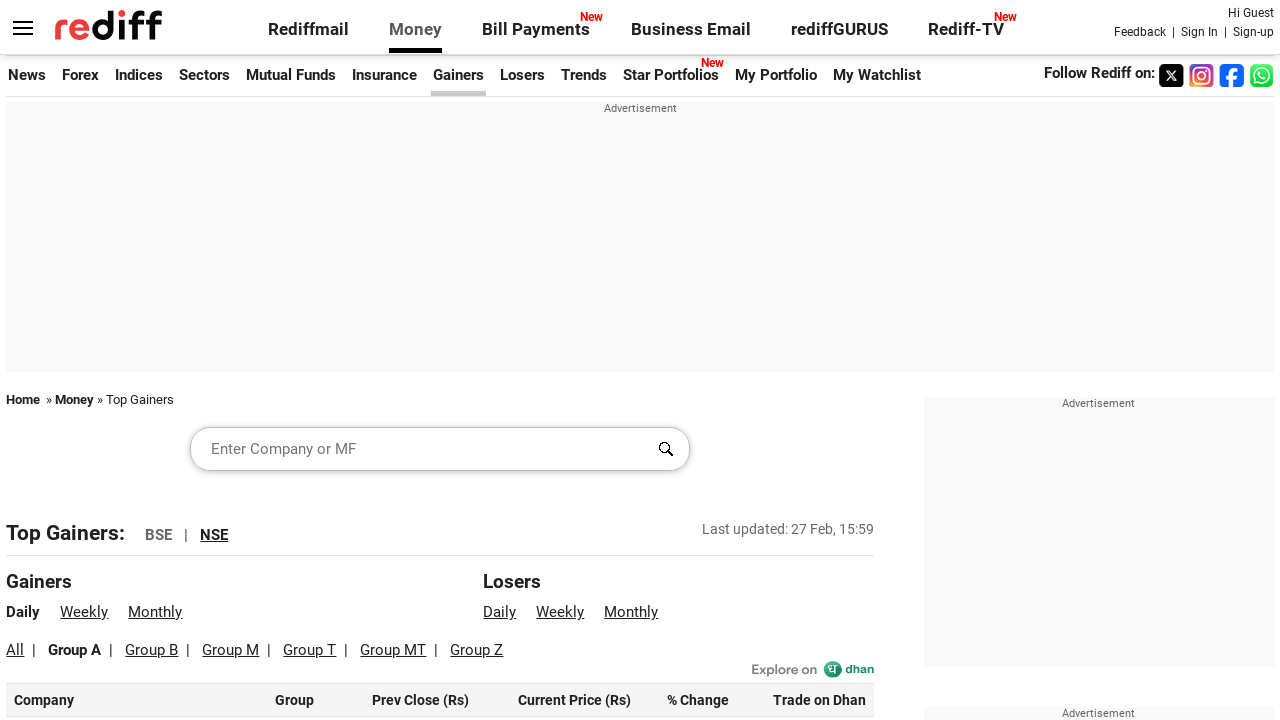

Verified first table row is present
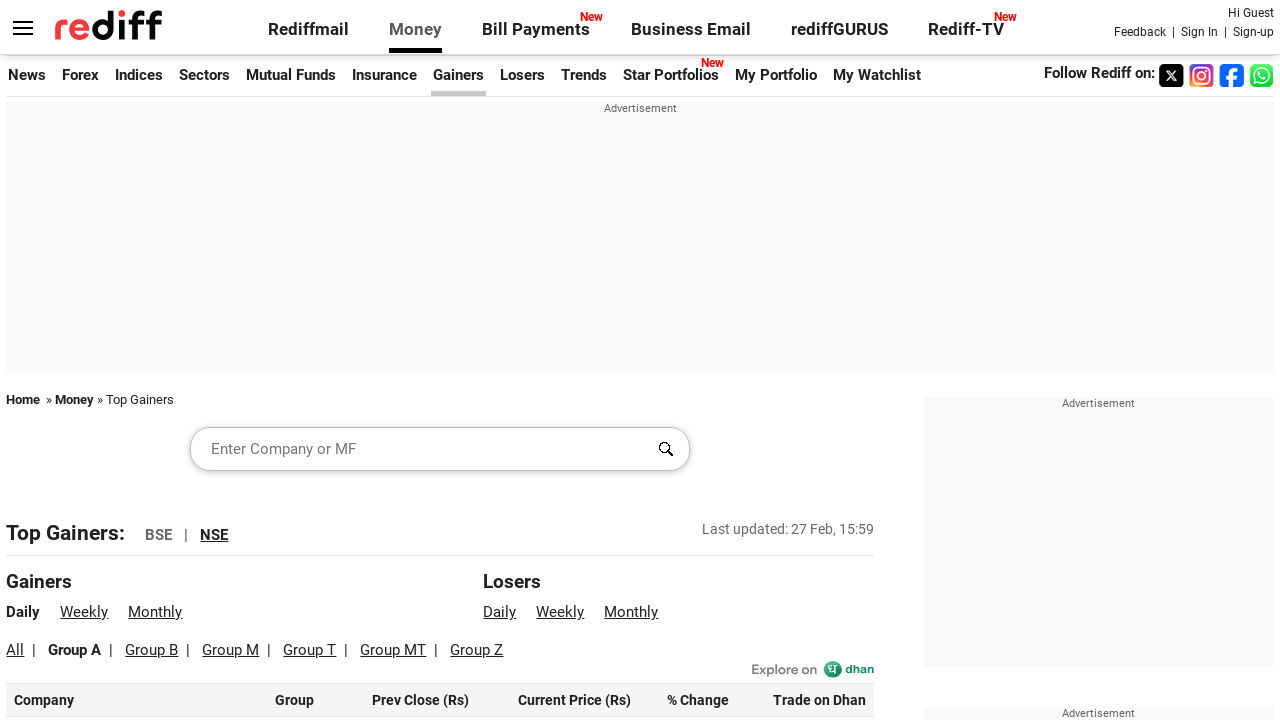

Located columns in first table row
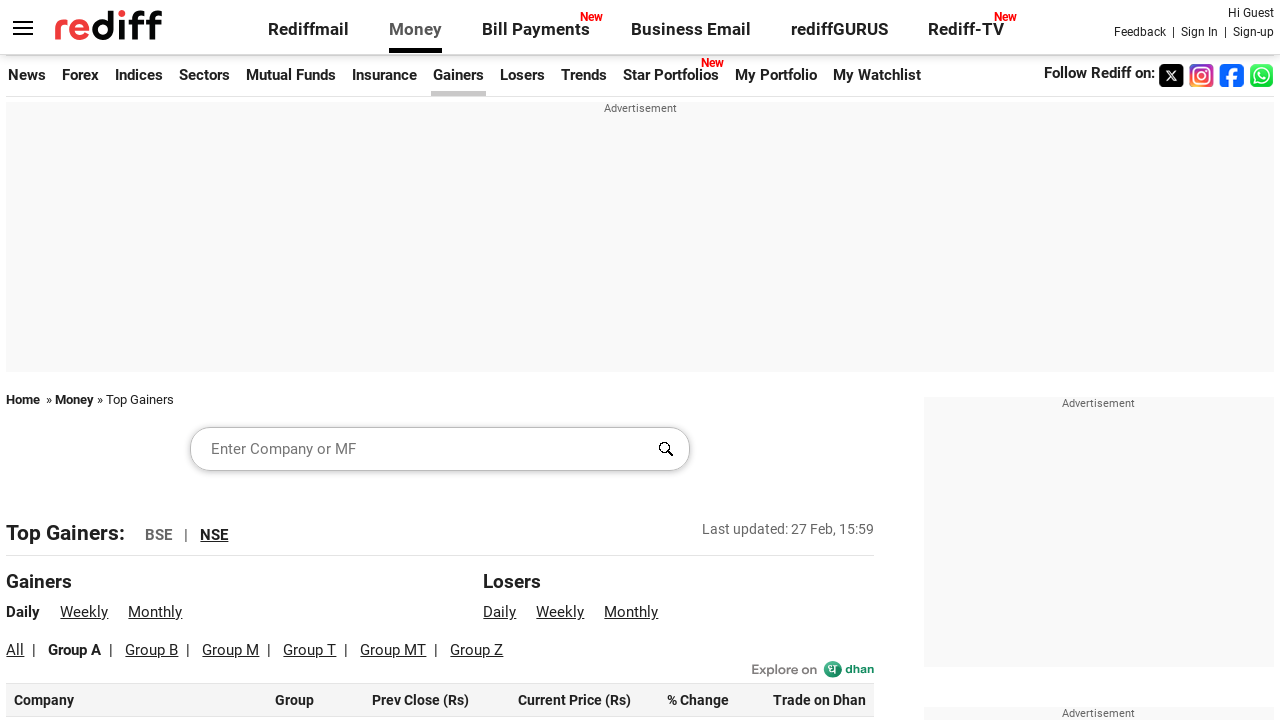

Verified first column is present
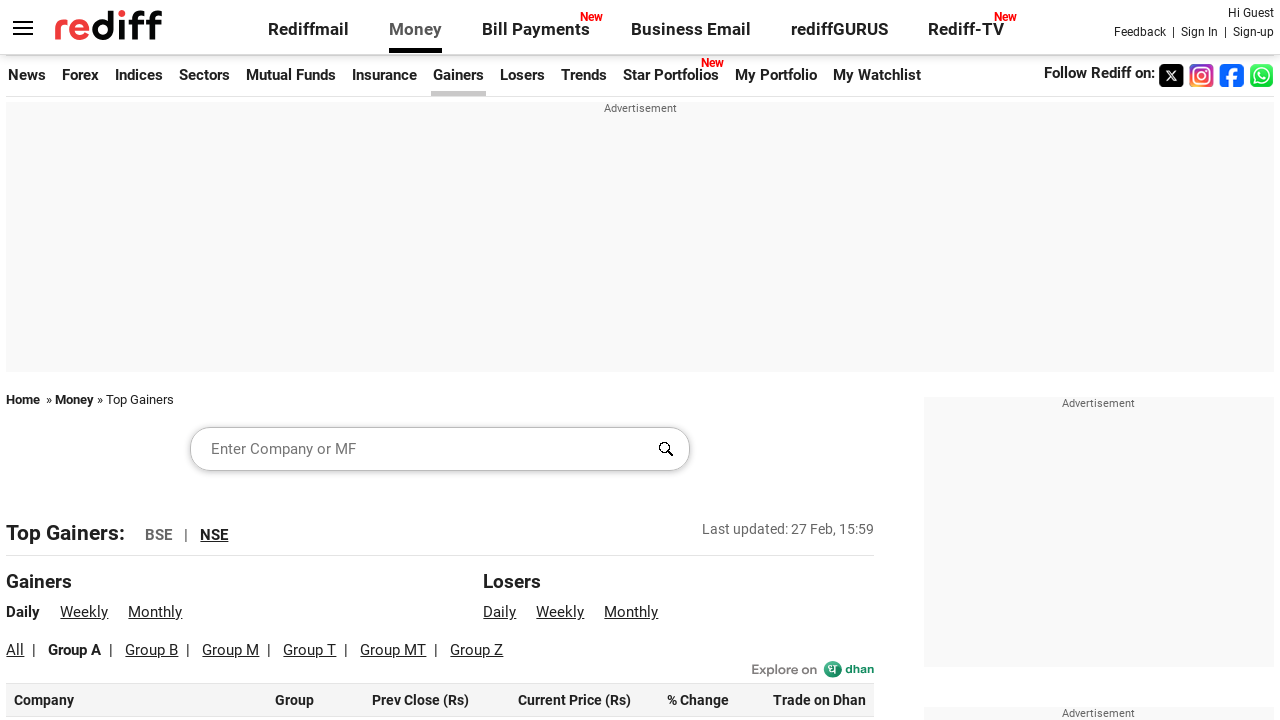

Located first company link in table
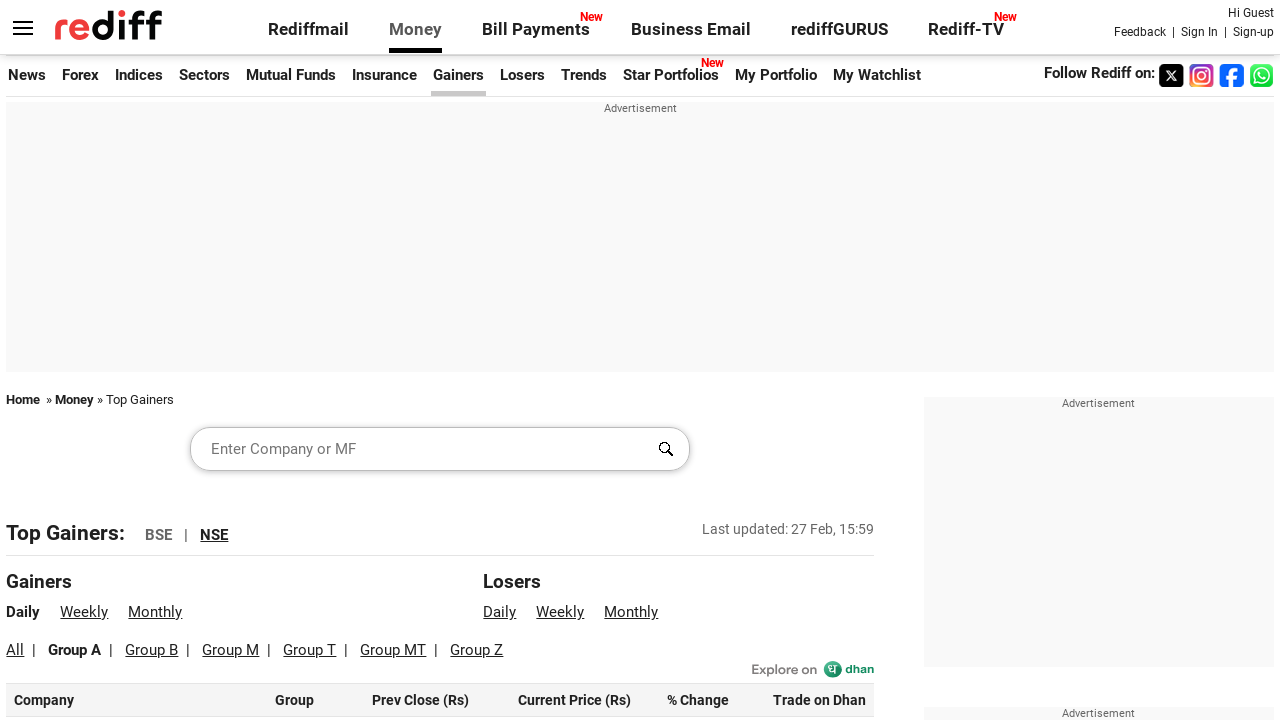

Clicked first company link to verify table interactivity at (62, 360) on xpath=//table[@class='dataTable']/tbody/tr[1]/td[1]/a
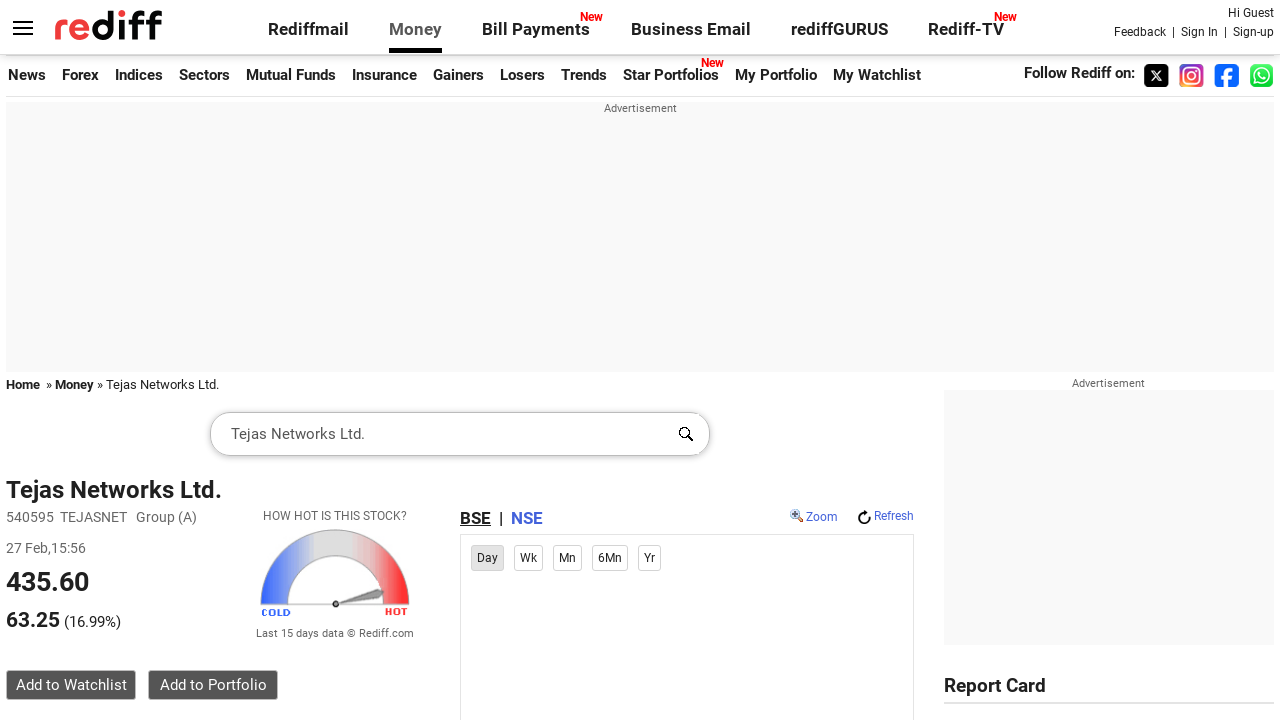

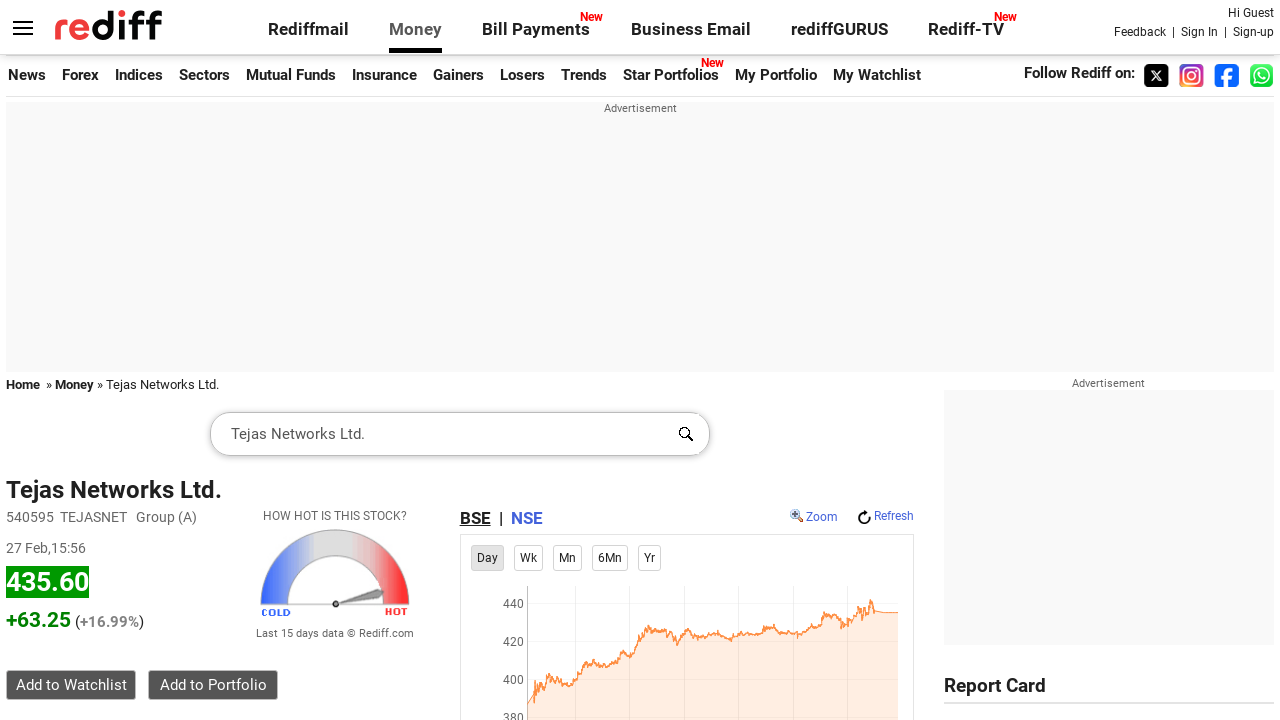